Tests iframe interaction and multi-select dropdown functionality on W3Schools try editor, selecting and deselecting options from a multi-select dropdown within an iframe

Starting URL: https://www.w3schools.com/tags/tryit.asp?filename=tryhtml_select_multiple

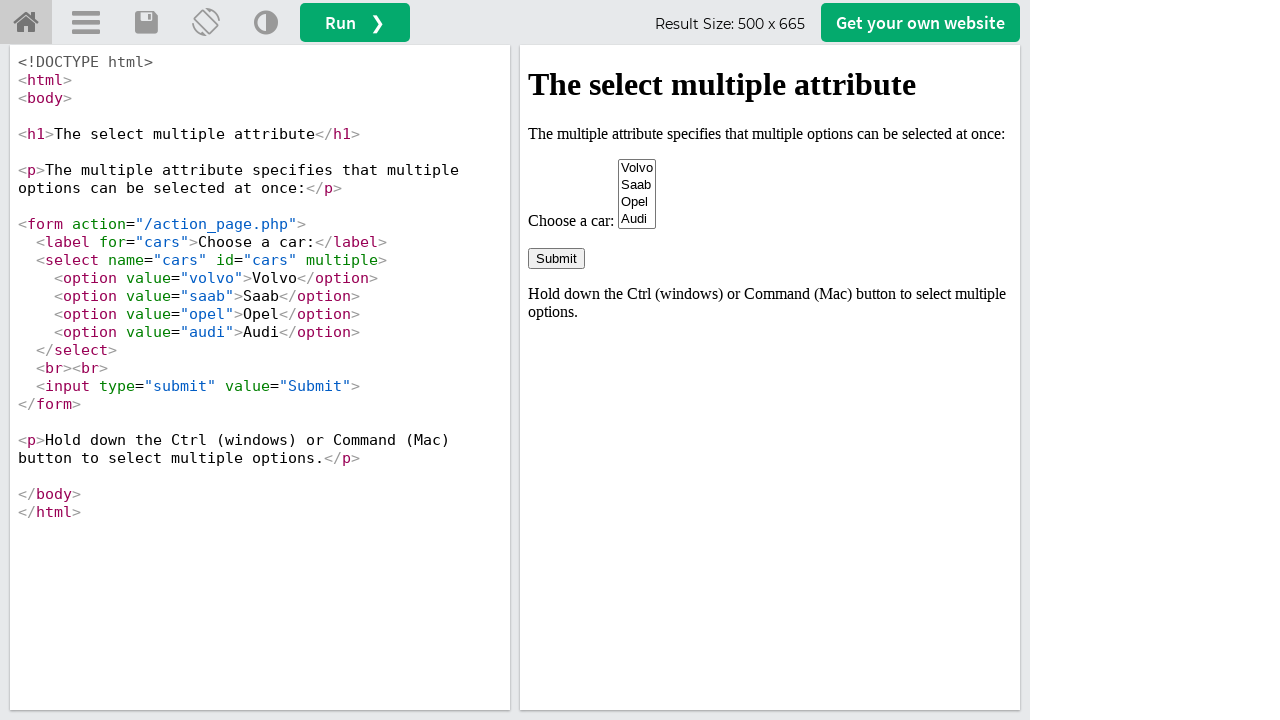

Switched to iframe 'iframeResult' containing the select element
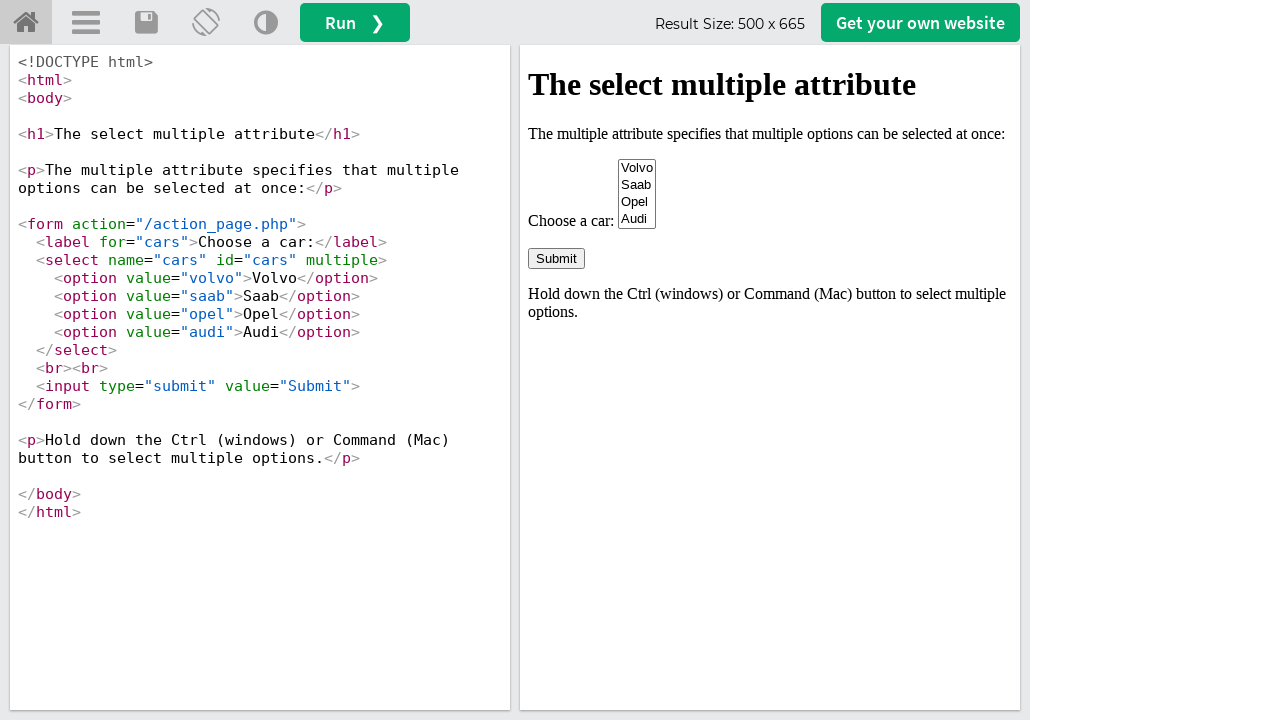

Located multi-select dropdown with name 'cars' in iframe
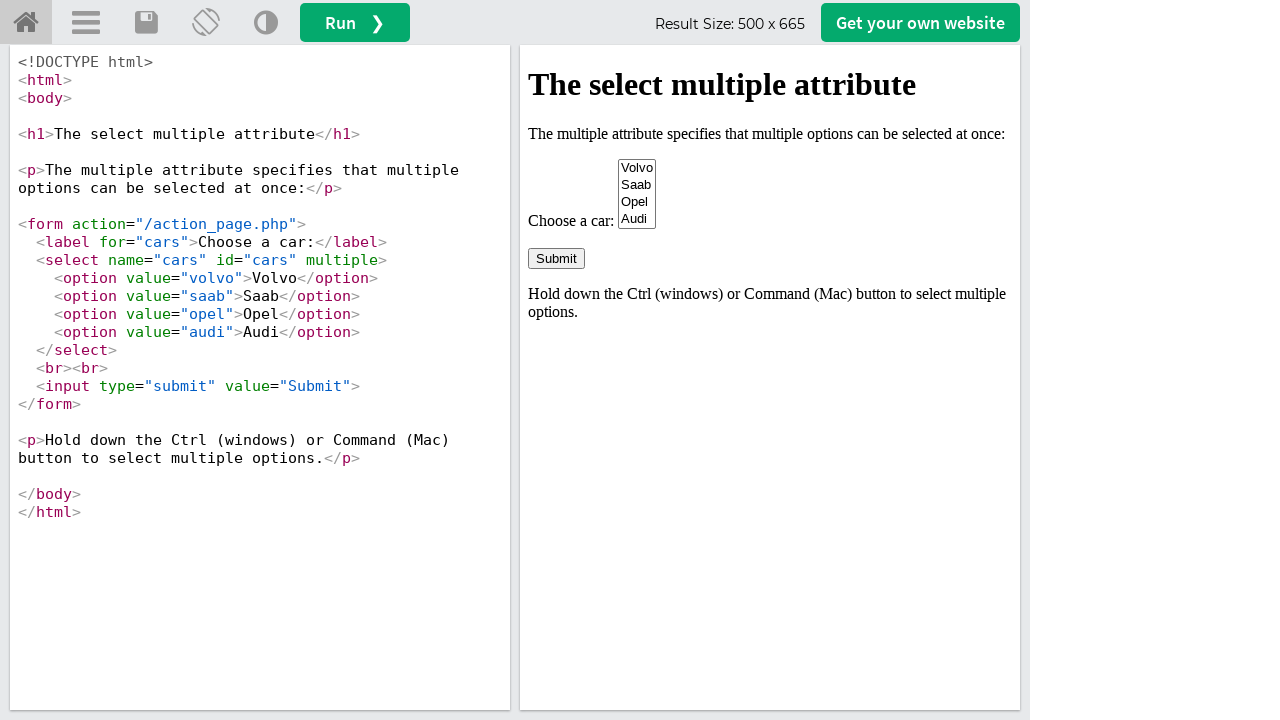

Selected 'Volvo' option from dropdown on select[name='cars']
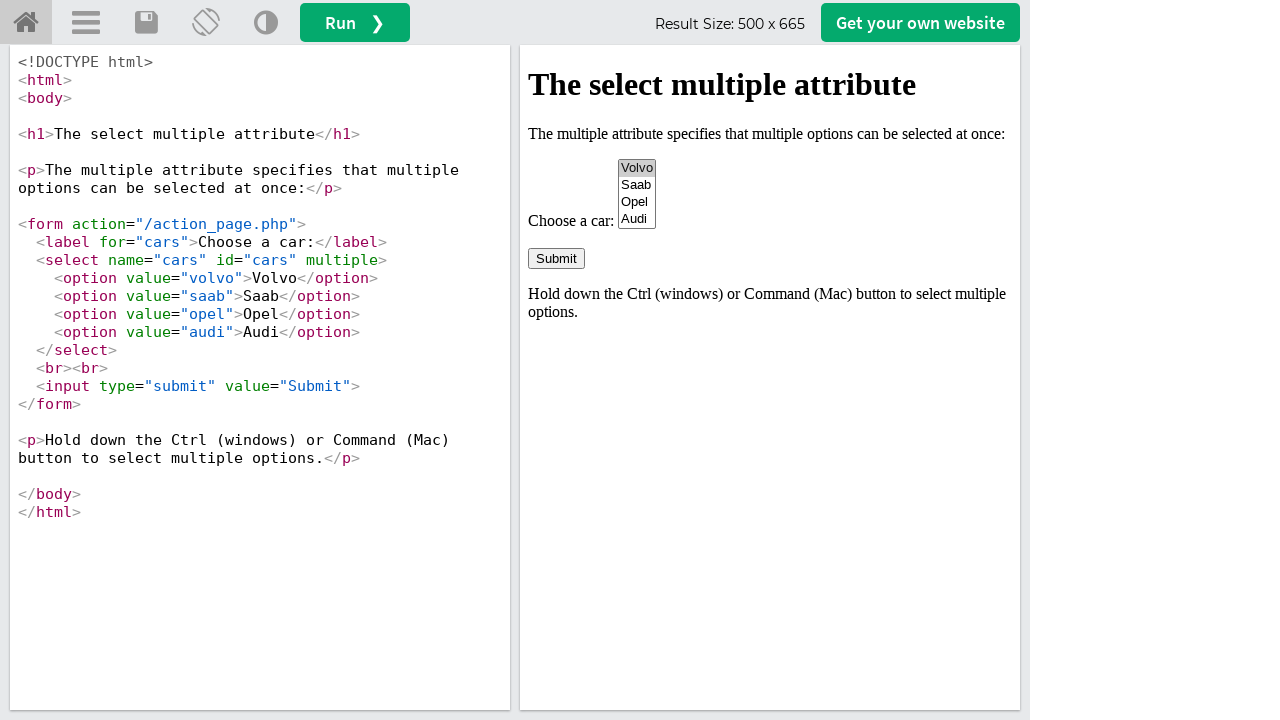

Selected both 'Volvo' and 'Saab' options from dropdown on select[name='cars']
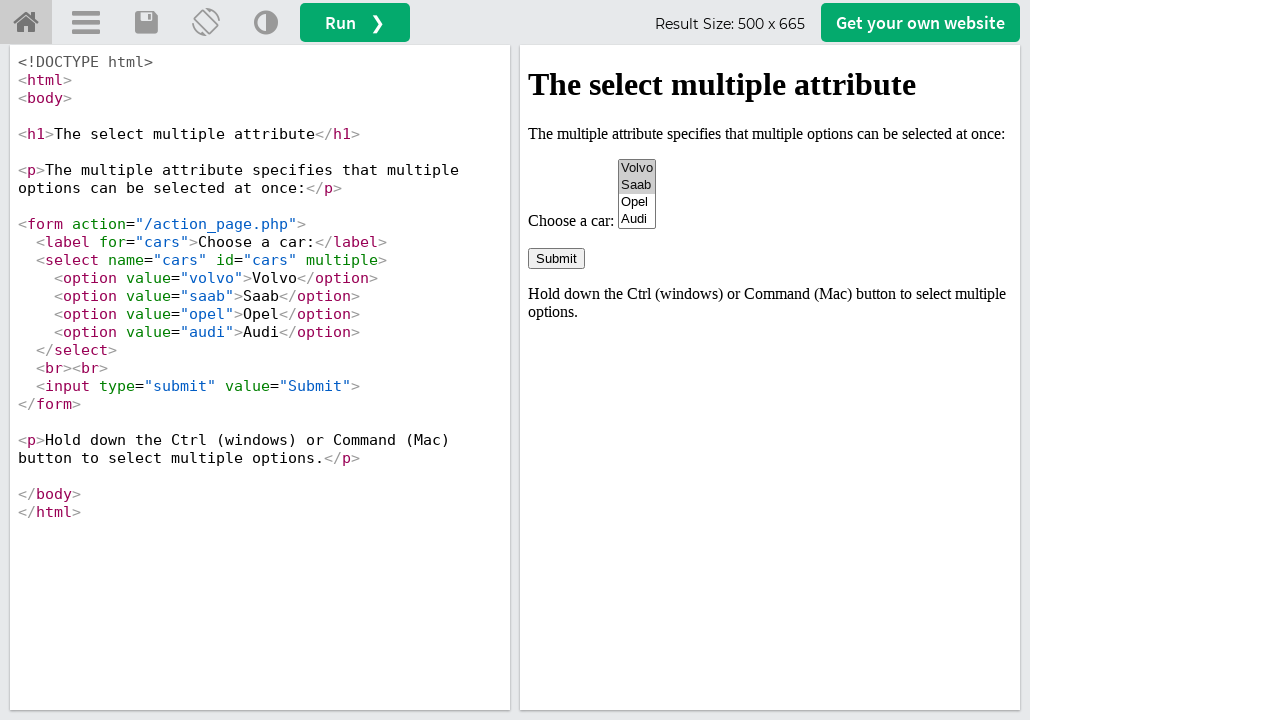

Deselected 'Volvo', leaving only 'Saab' selected on select[name='cars']
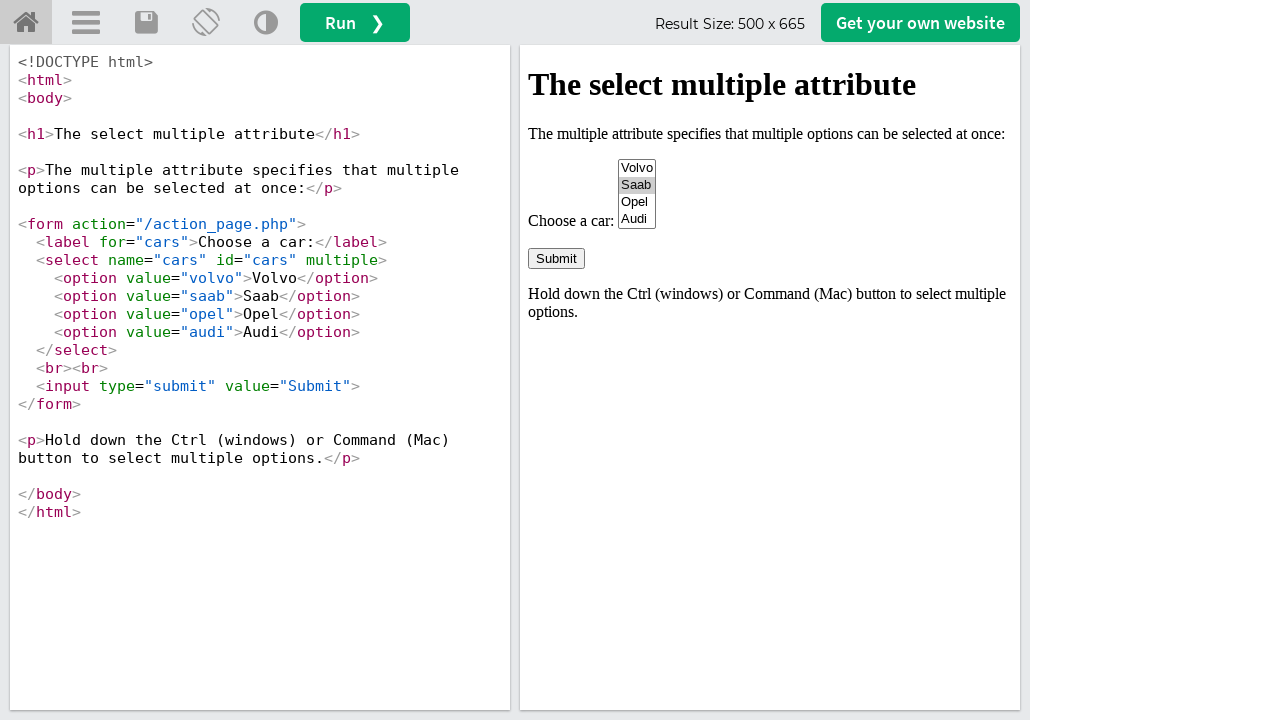

Clicked home link to navigate away from try editor at (26, 23) on a#tryhome
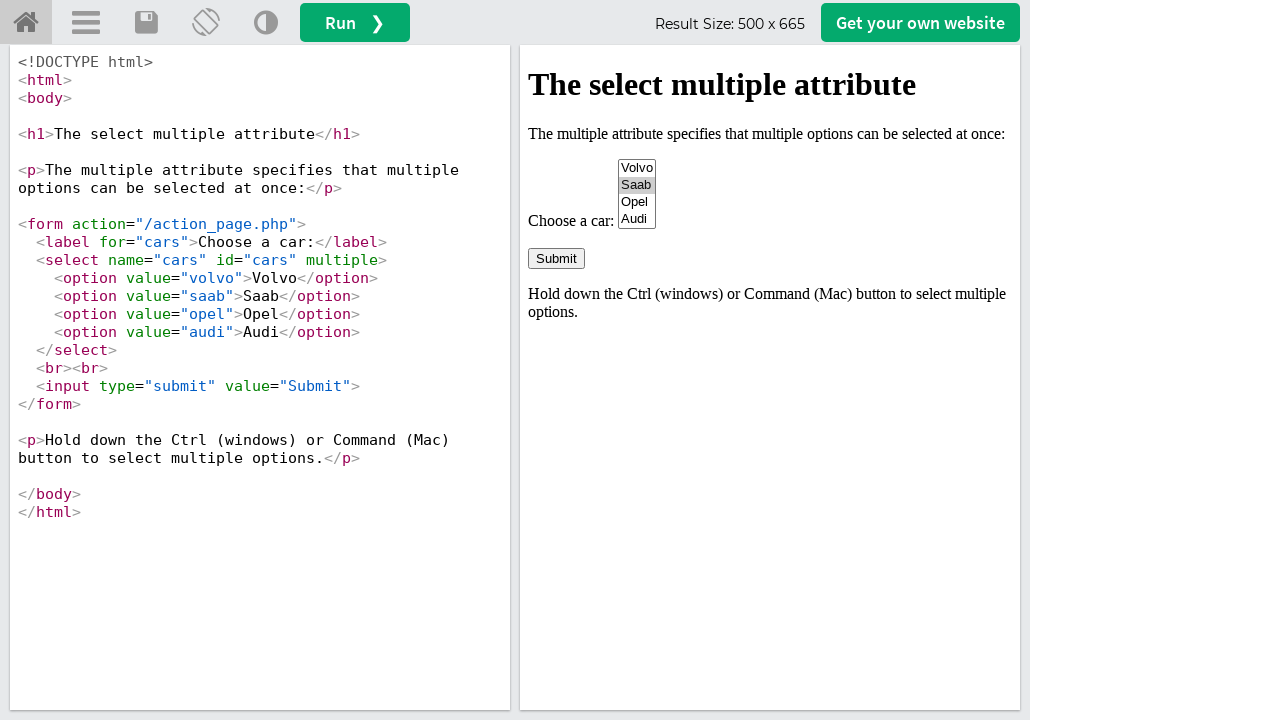

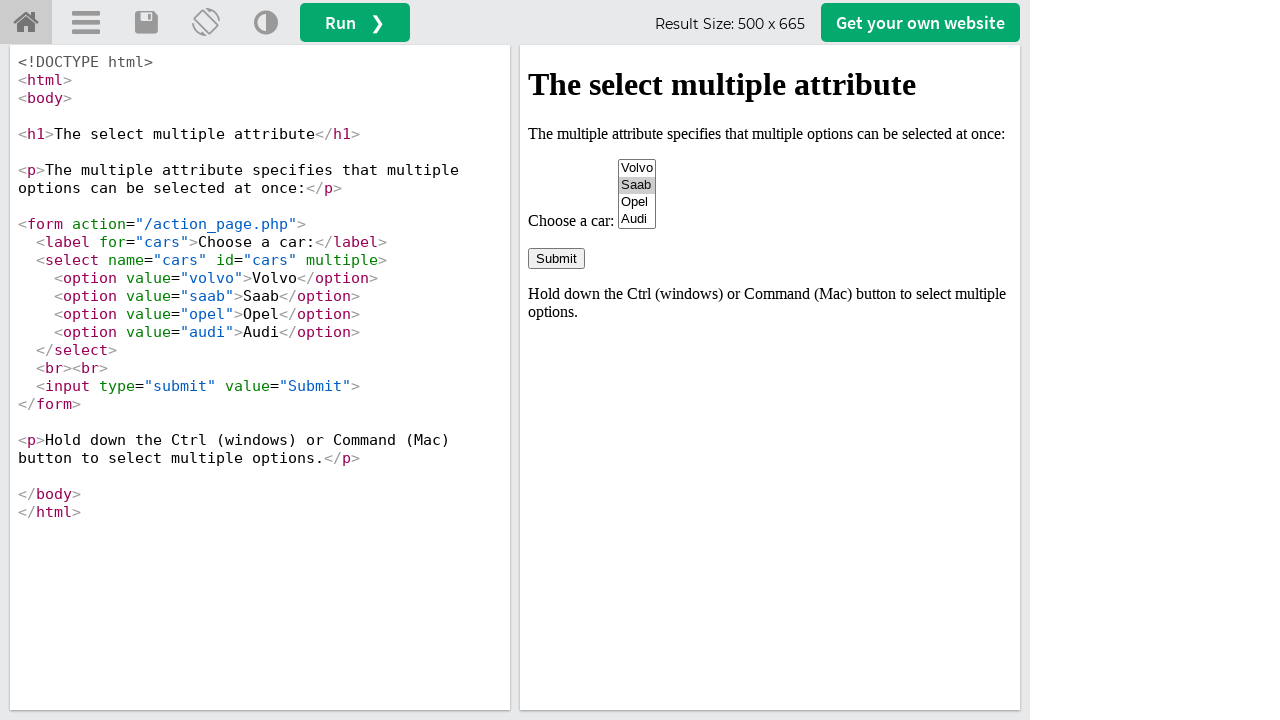